Tests JavaScript alert handling by clicking the first alert button, accepting the alert, and verifying the success message

Starting URL: https://testcenter.techproeducation.com/index.php?page=javascript-alerts

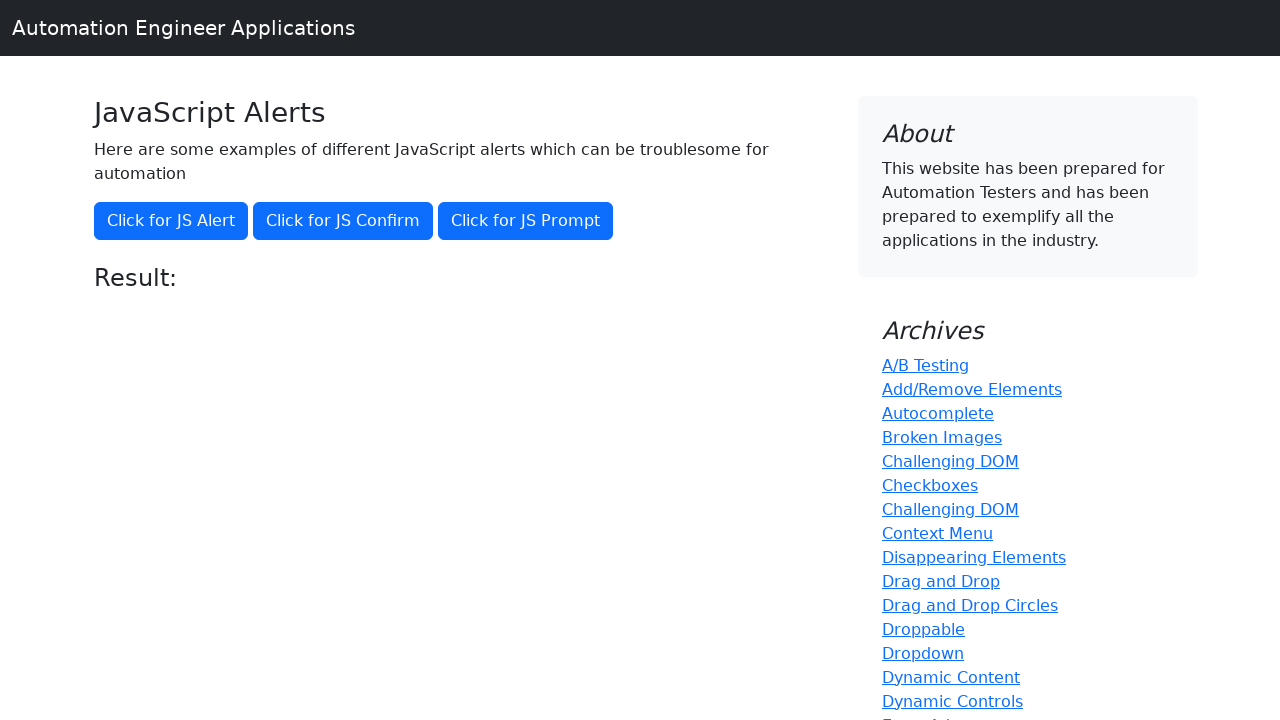

Clicked the first alert button (JS Alert) at (171, 221) on button[onclick='jsAlert()']
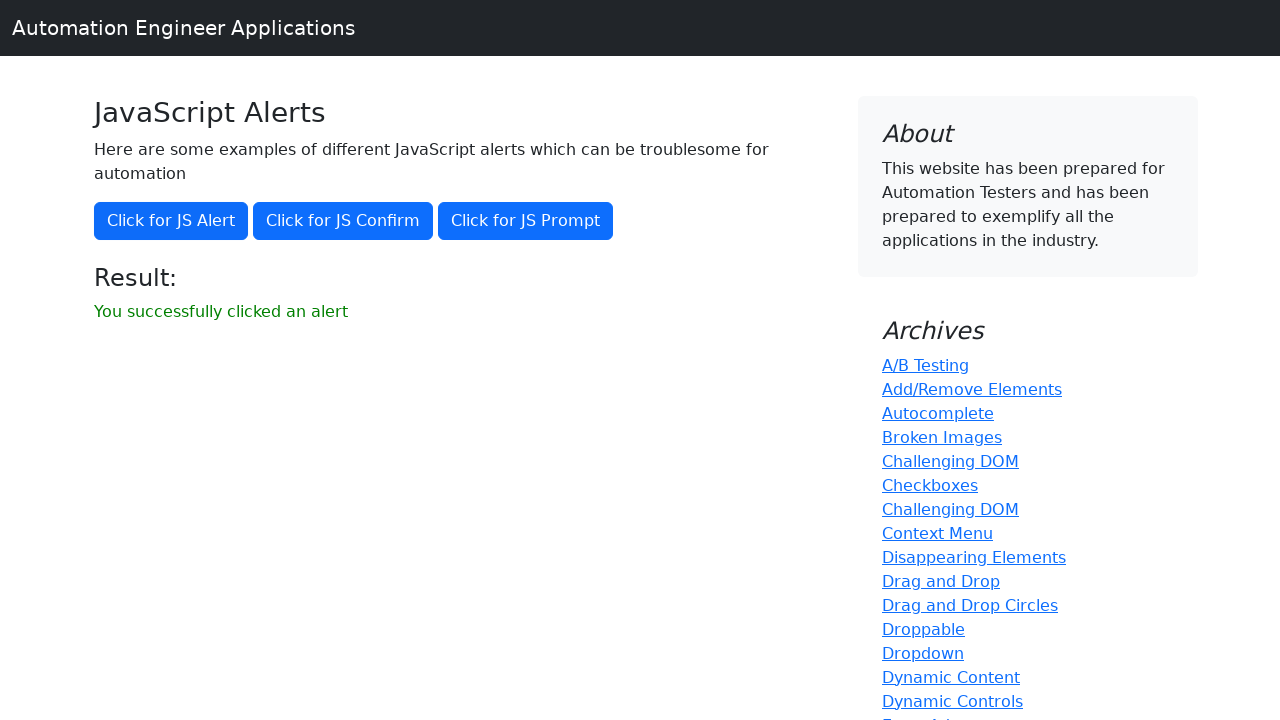

Set up dialog handler to accept alerts
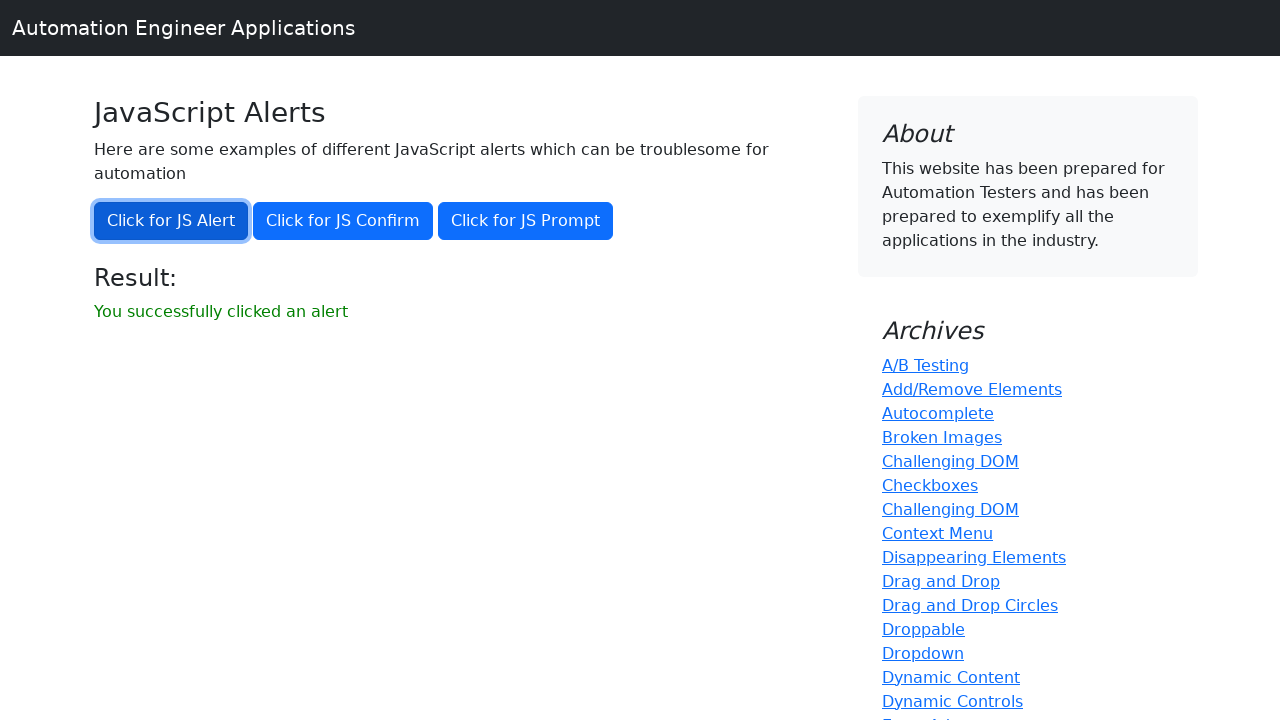

Waited for result element to appear
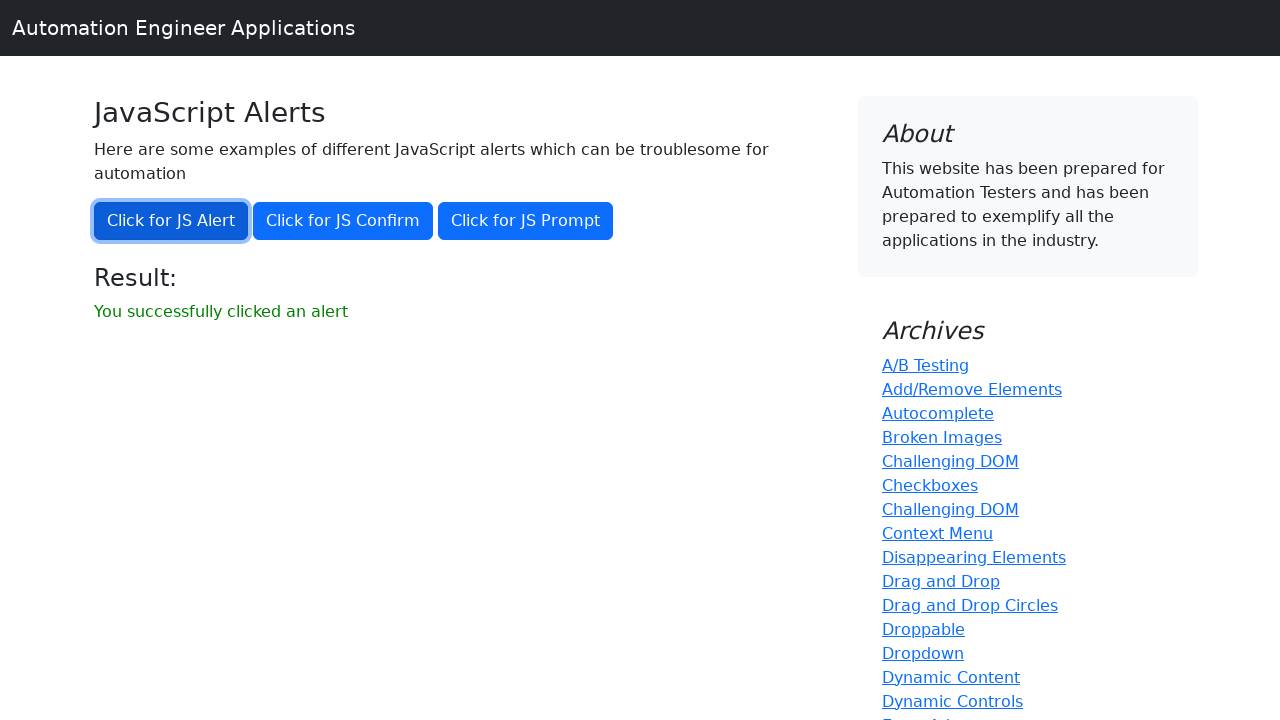

Retrieved result text content
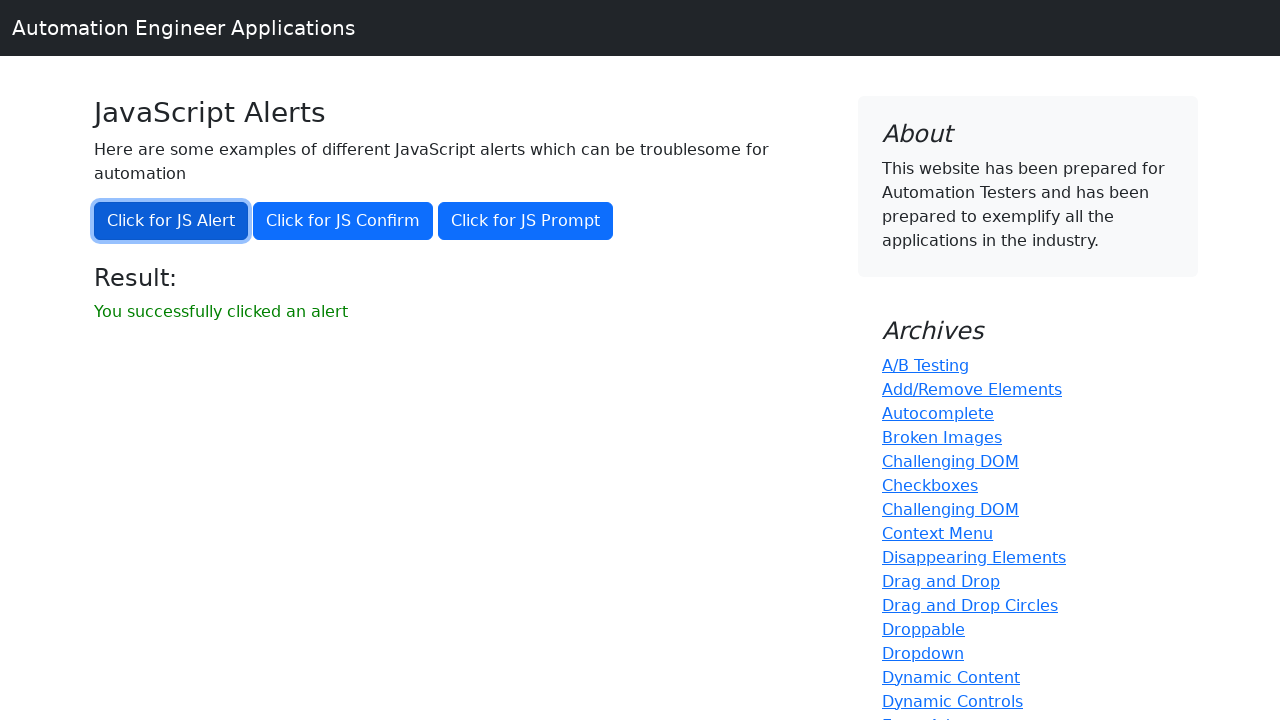

Verified success message: 'You successfully clicked an alert'
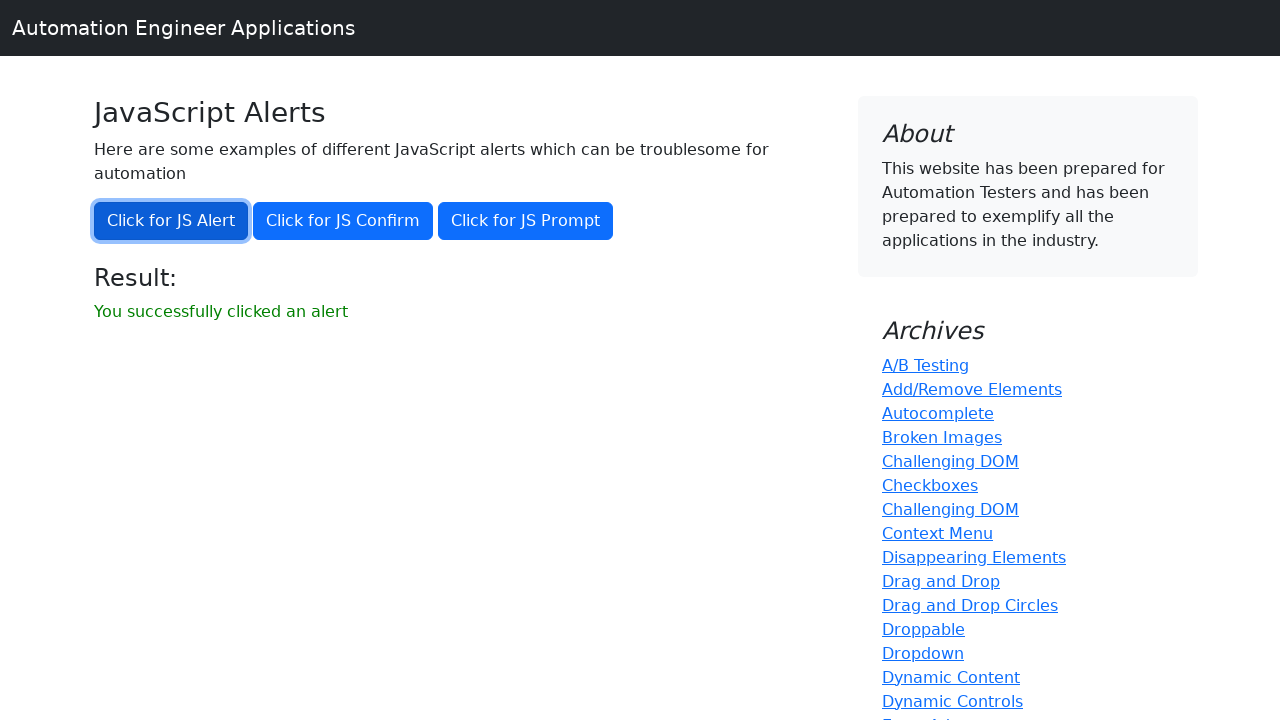

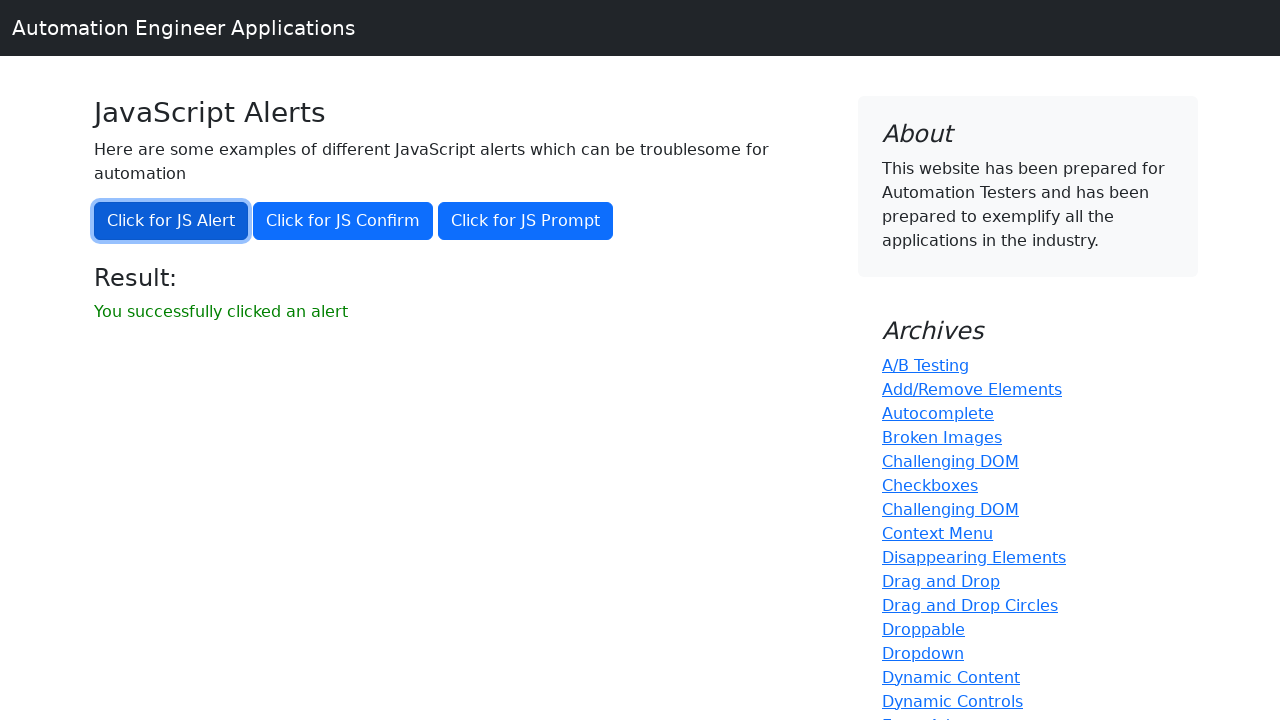